Tests that selecting 'Seasonings and Spices' category filters items and updates the URL with the correct category parameter

Starting URL: https://agular-test-shop-cb70d.firebaseapp.com/

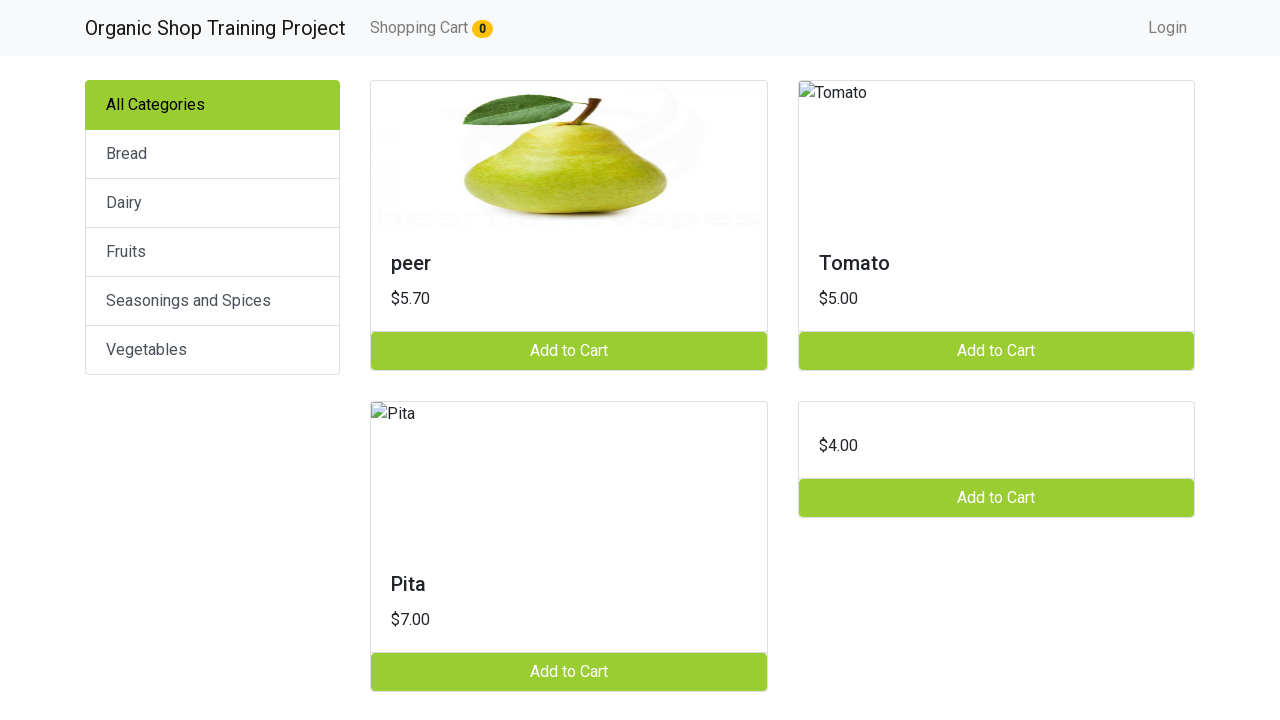

Clicked on 'Seasonings and Spices' category link at (212, 301) on text=Seasonings and Spices
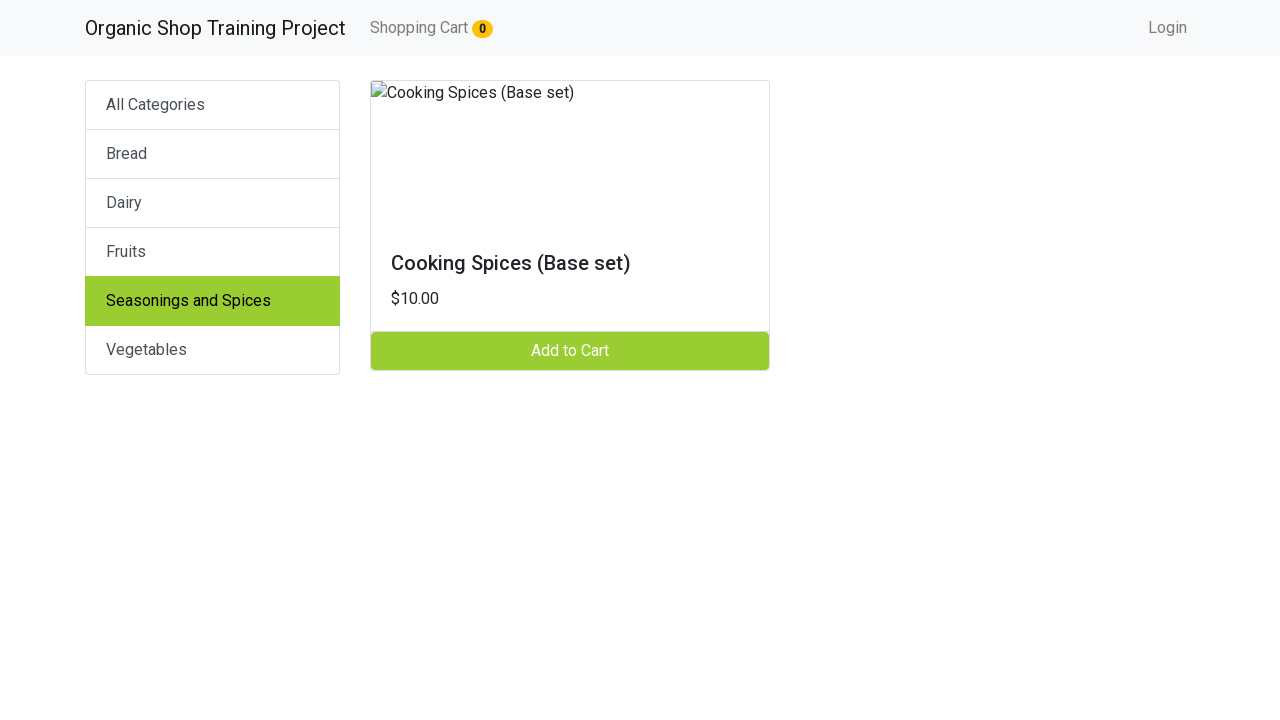

Verified URL updated with category=seasonings parameter
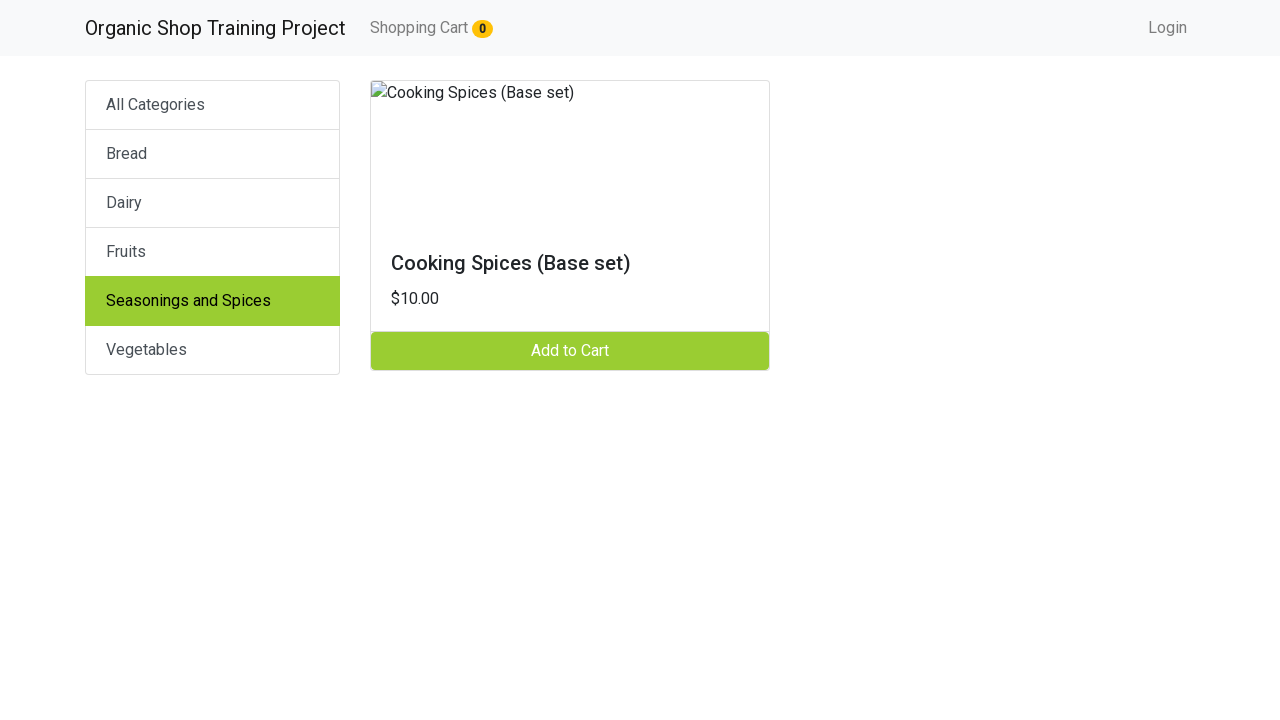

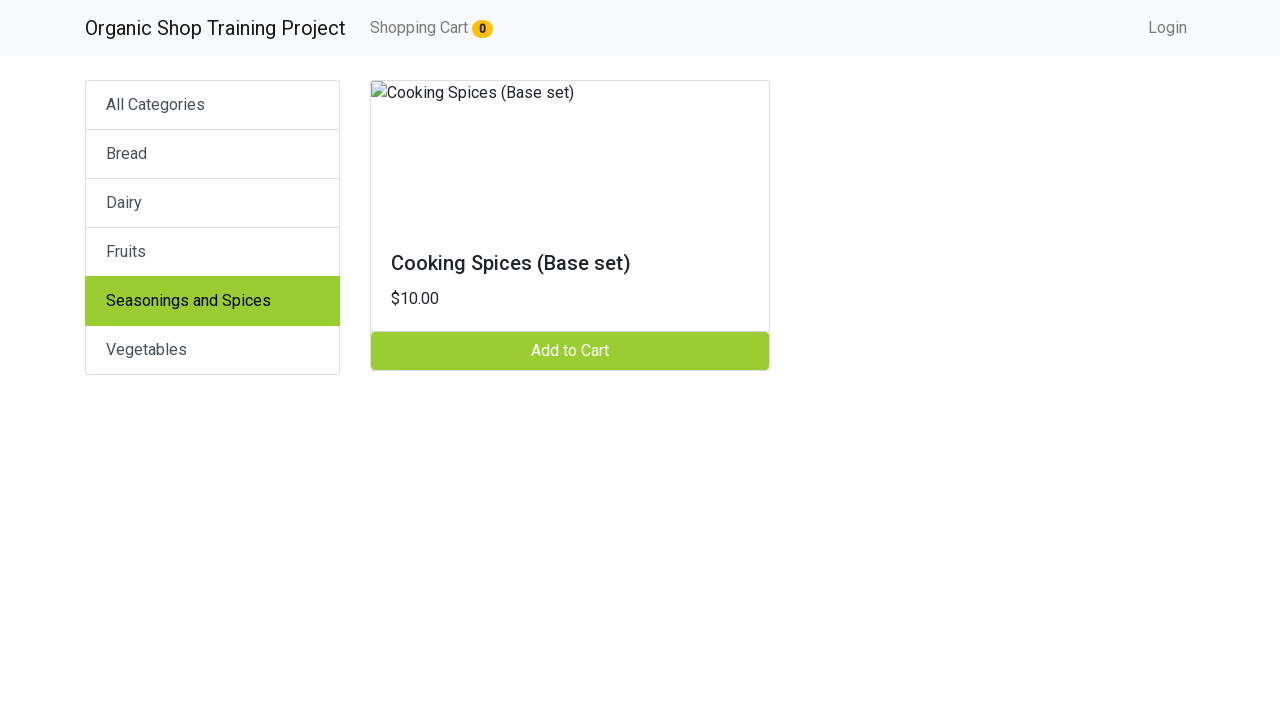